Tests hover functionality on user profile 1 by hovering over the image to reveal the user name, then clicking the profile link

Starting URL: http://the-internet.herokuapp.com/hovers

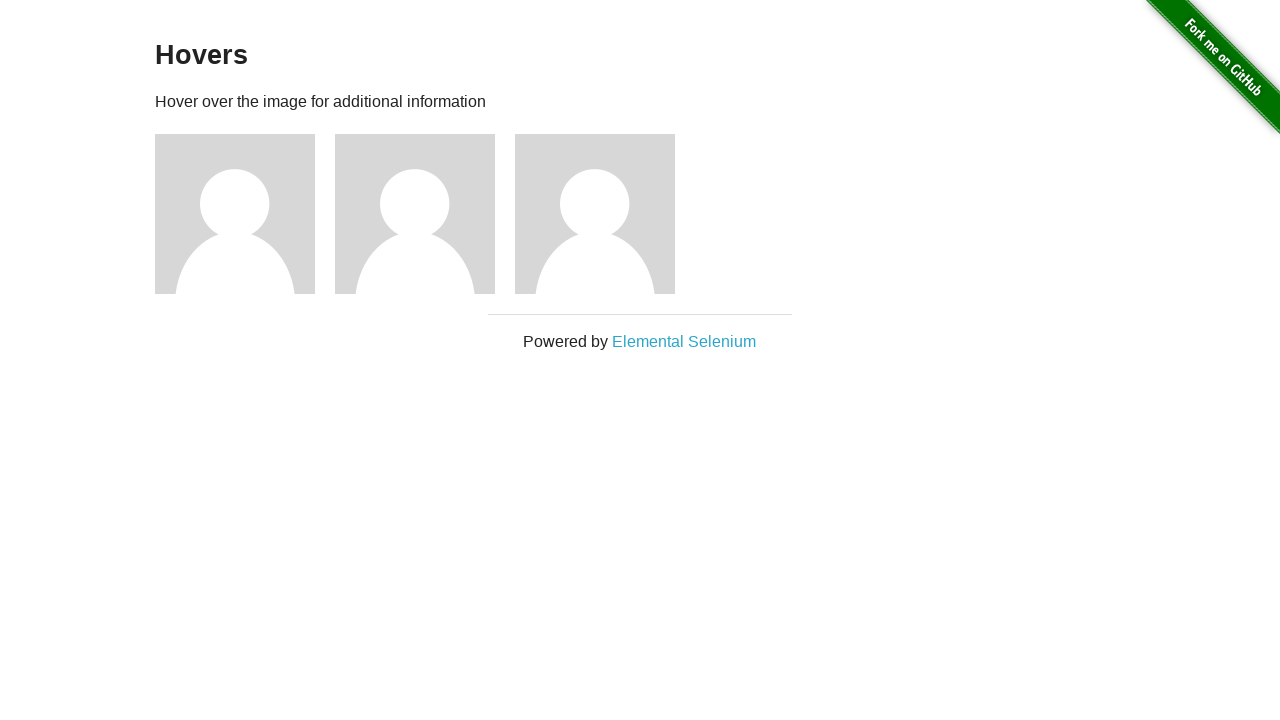

Hovered over user 1 profile image to reveal caption at (235, 214) on xpath=//*[@id='content']/div[1]/div[1]/img
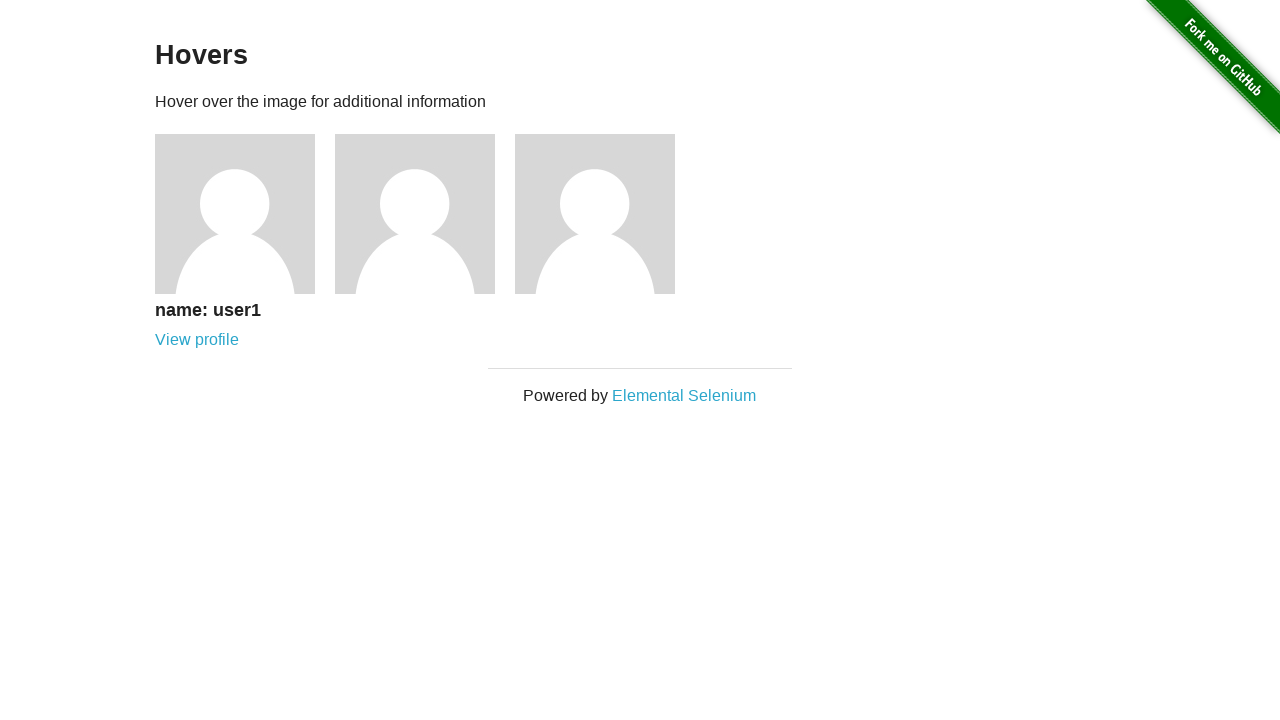

User name caption appeared after hover
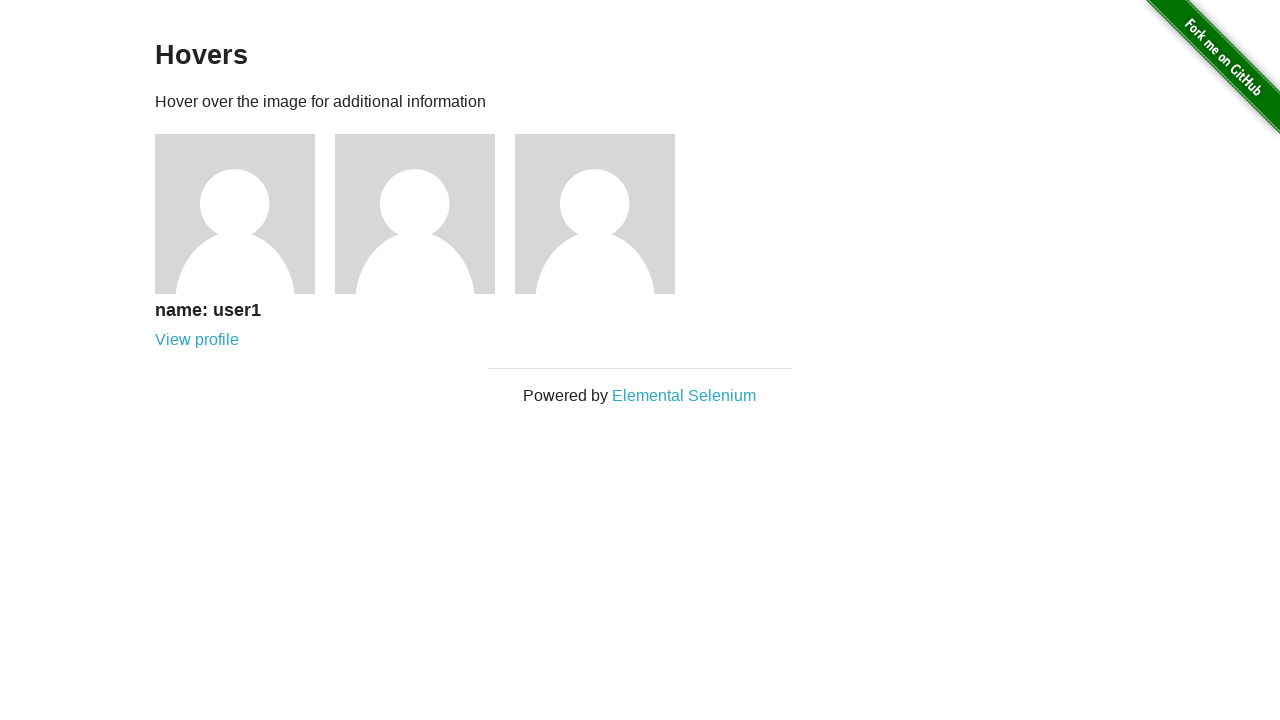

Clicked on user 1 profile link at (197, 340) on xpath=//*[@id='content']/div[1]/div[1]/div/a
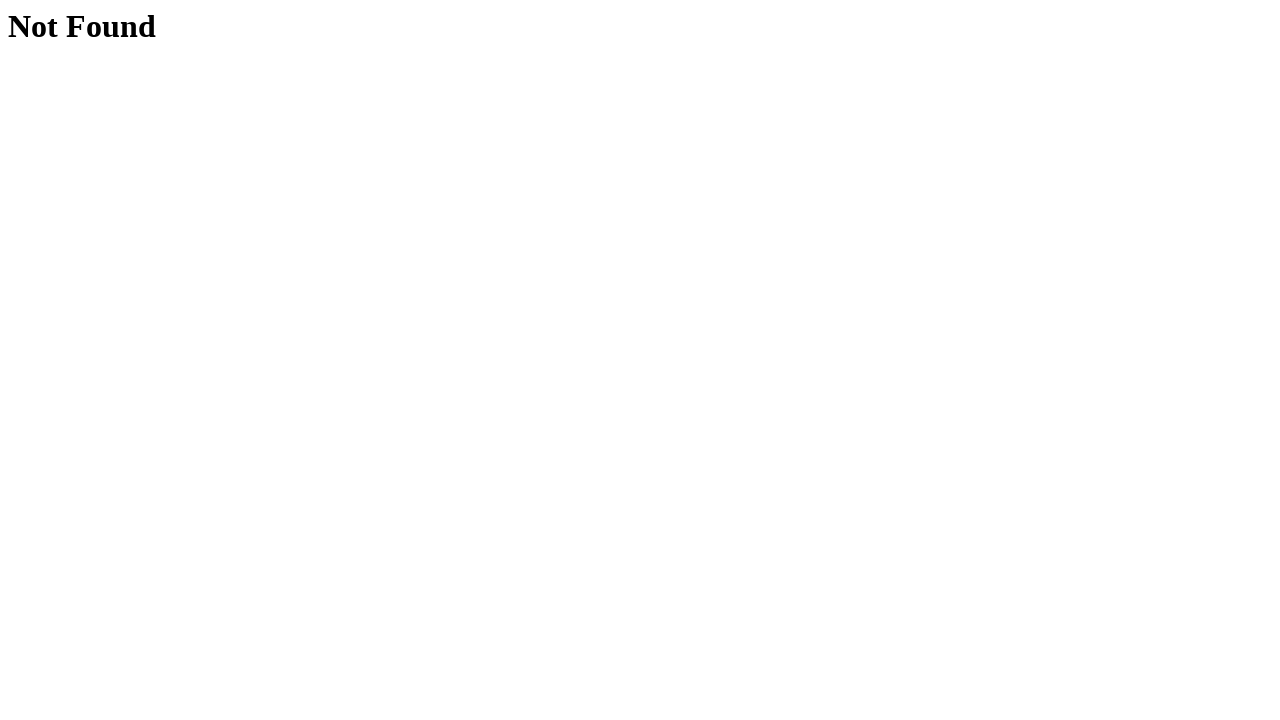

Profile page loaded and heading appeared
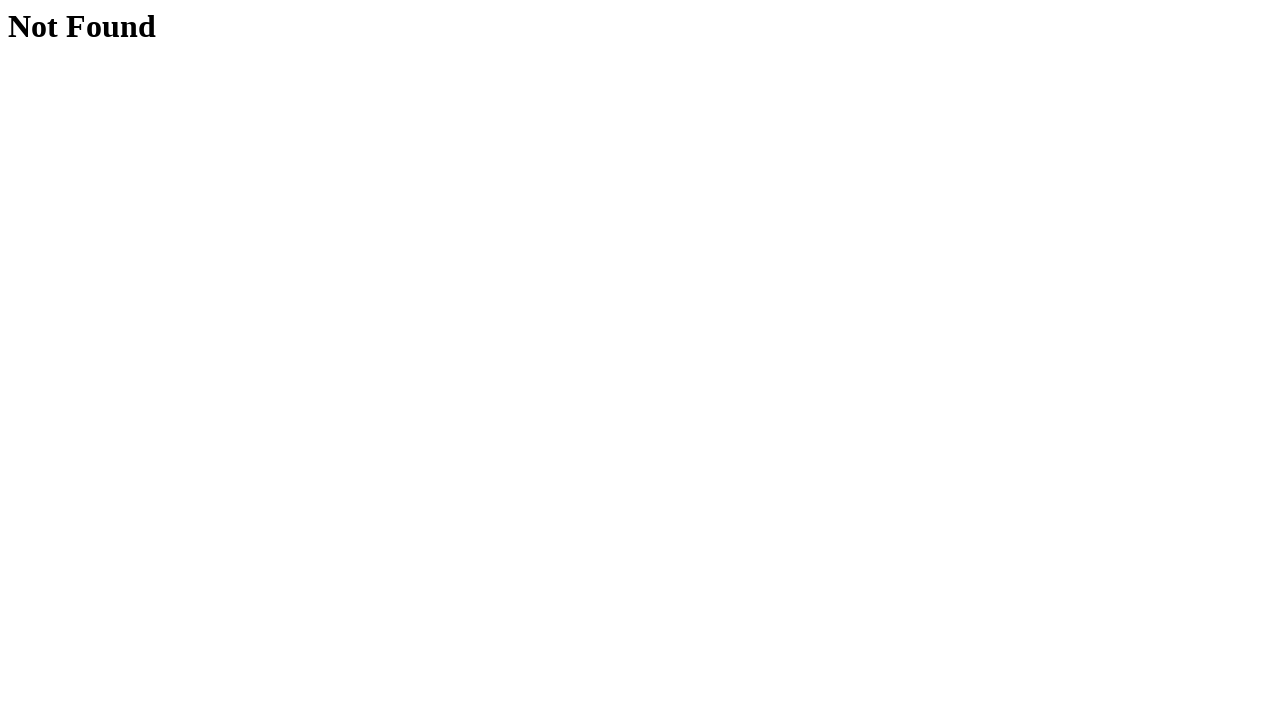

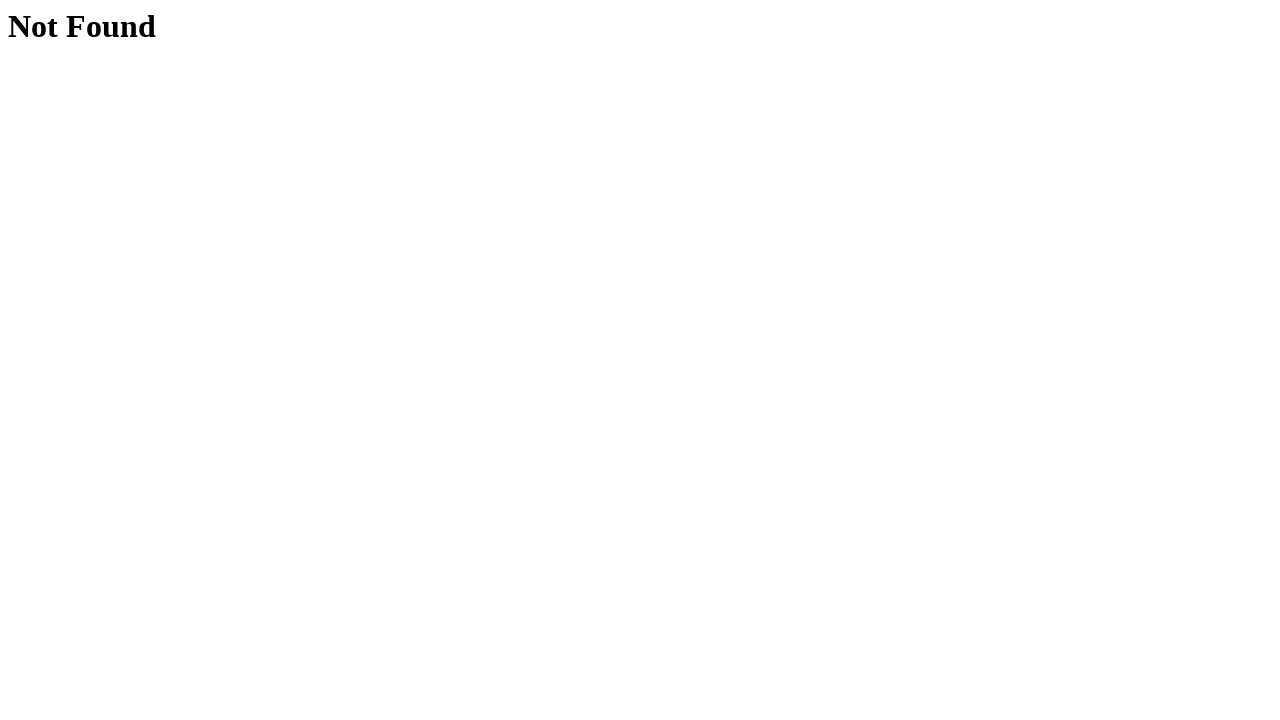